Tests email input field by entering an email address

Starting URL: https://testautomationpractice.blogspot.com/

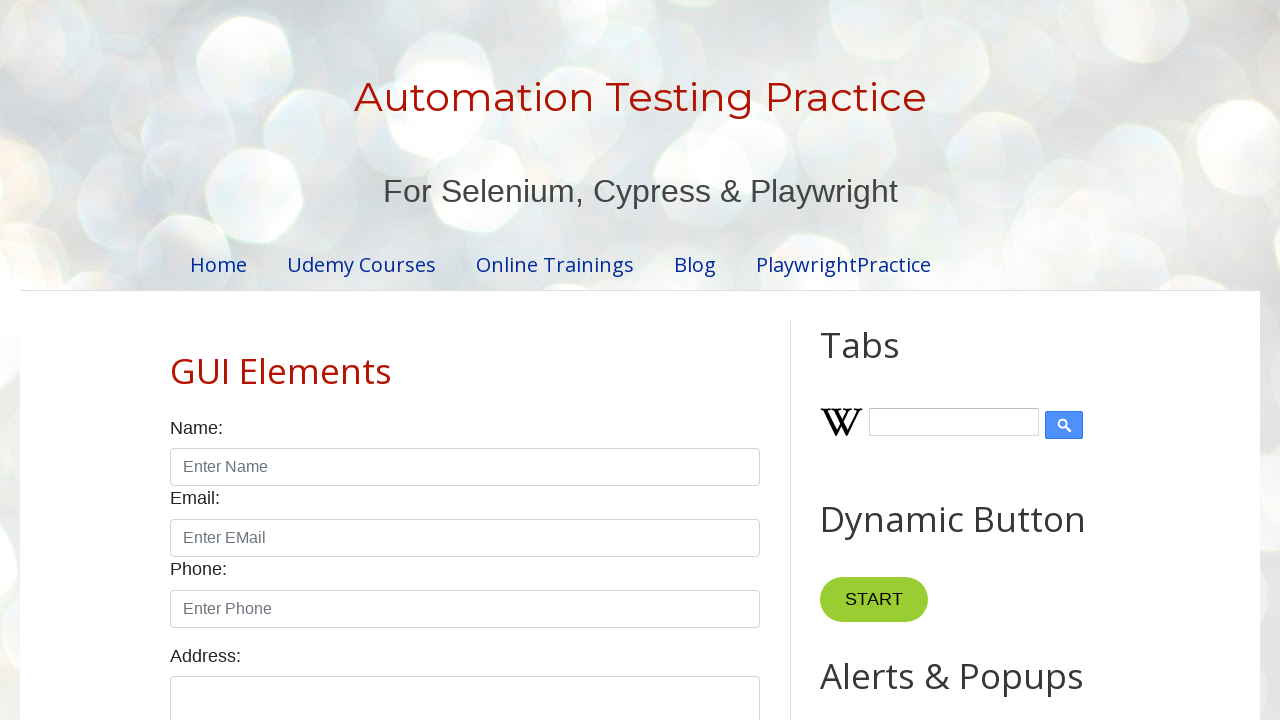

Navigated to test automation practice website
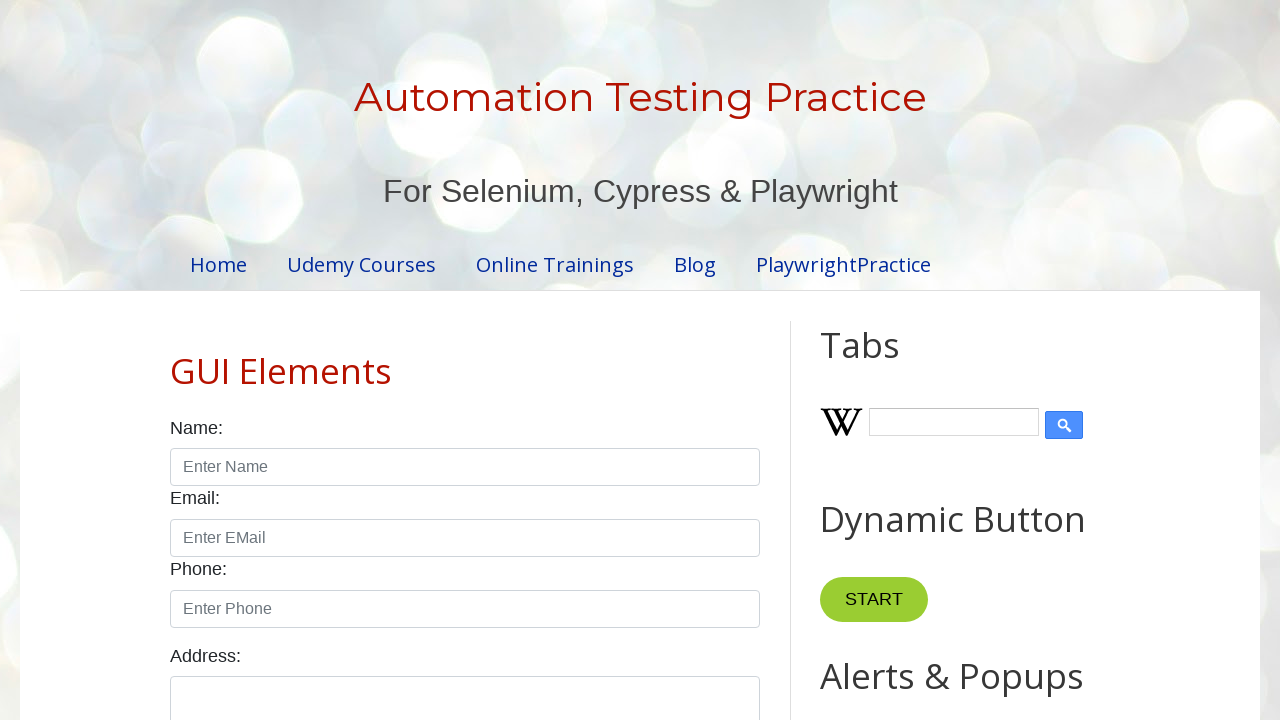

Entered email address 'testuser@example.com' in email input field on #email
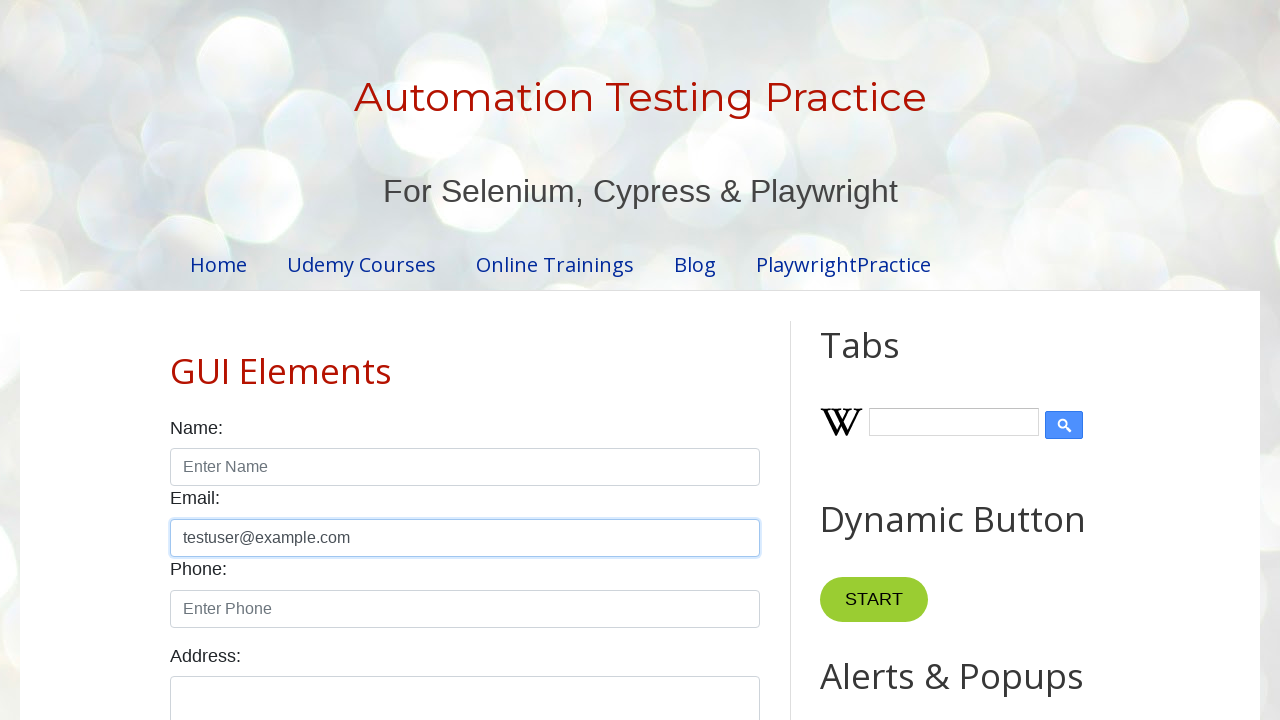

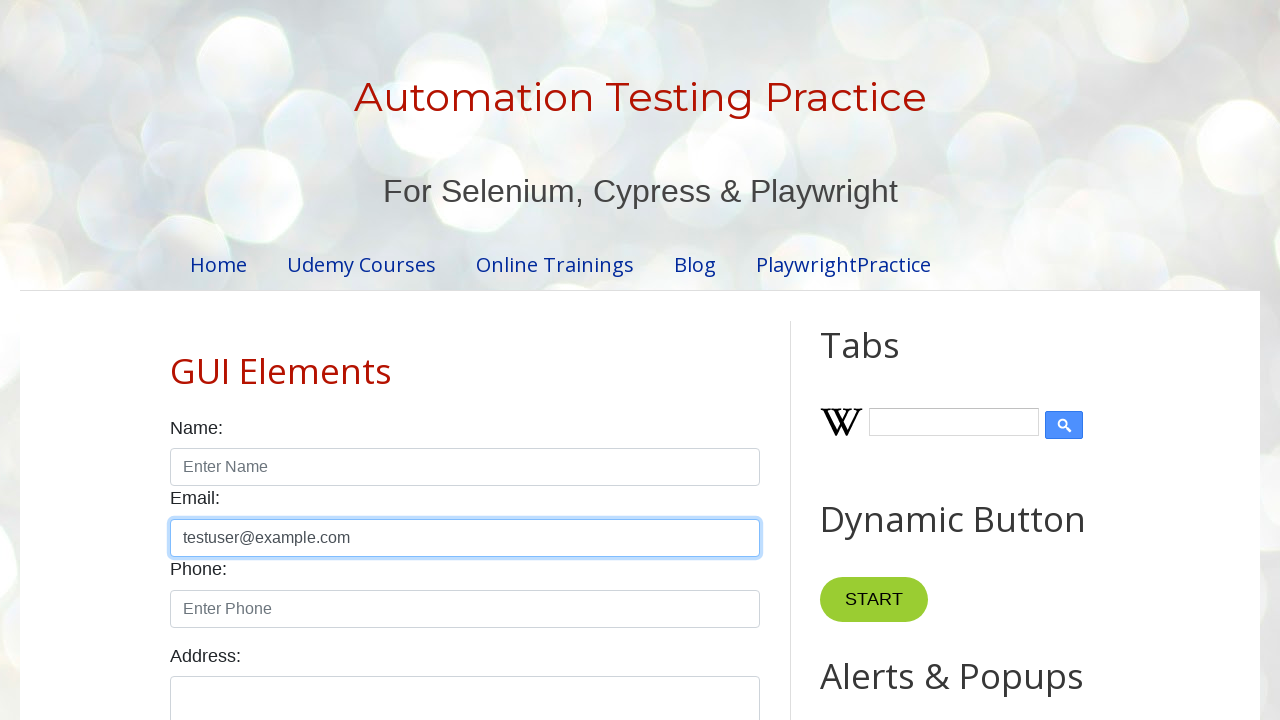